Fills username field, then email field, and submits the form

Starting URL: https://demoqa.com/text-box

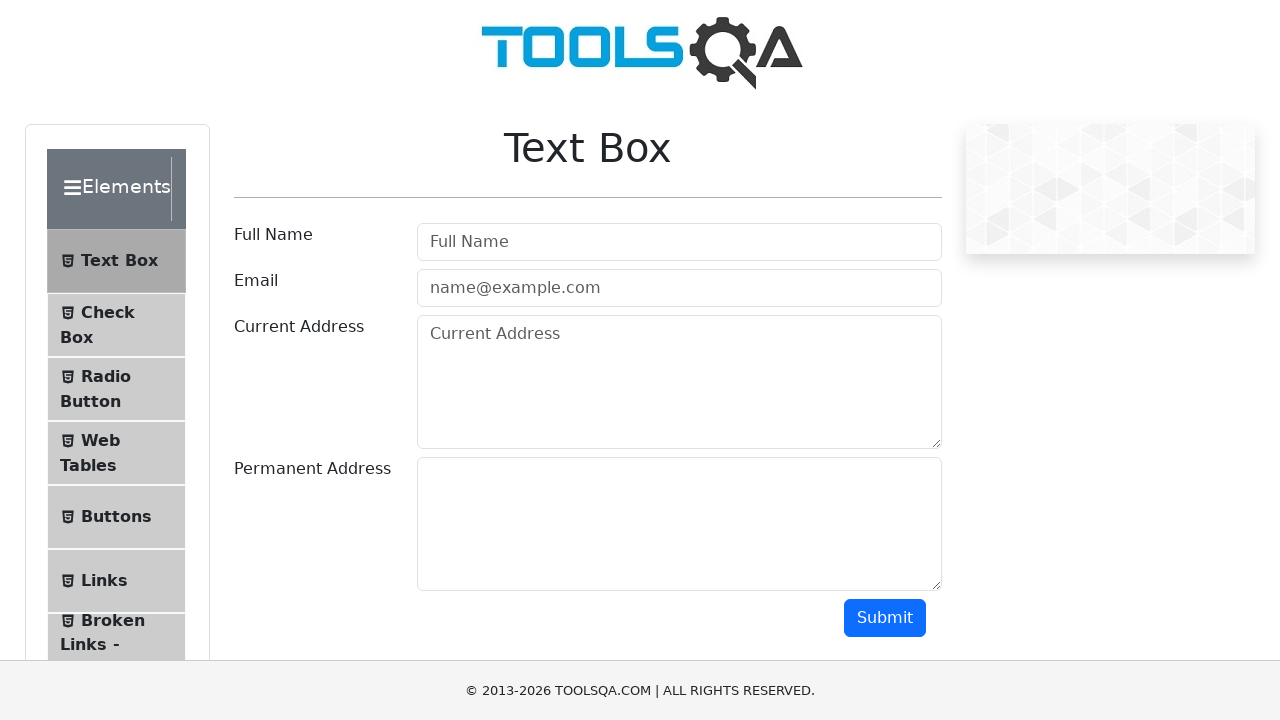

Filled username field with 'Rodrigo' on #userName
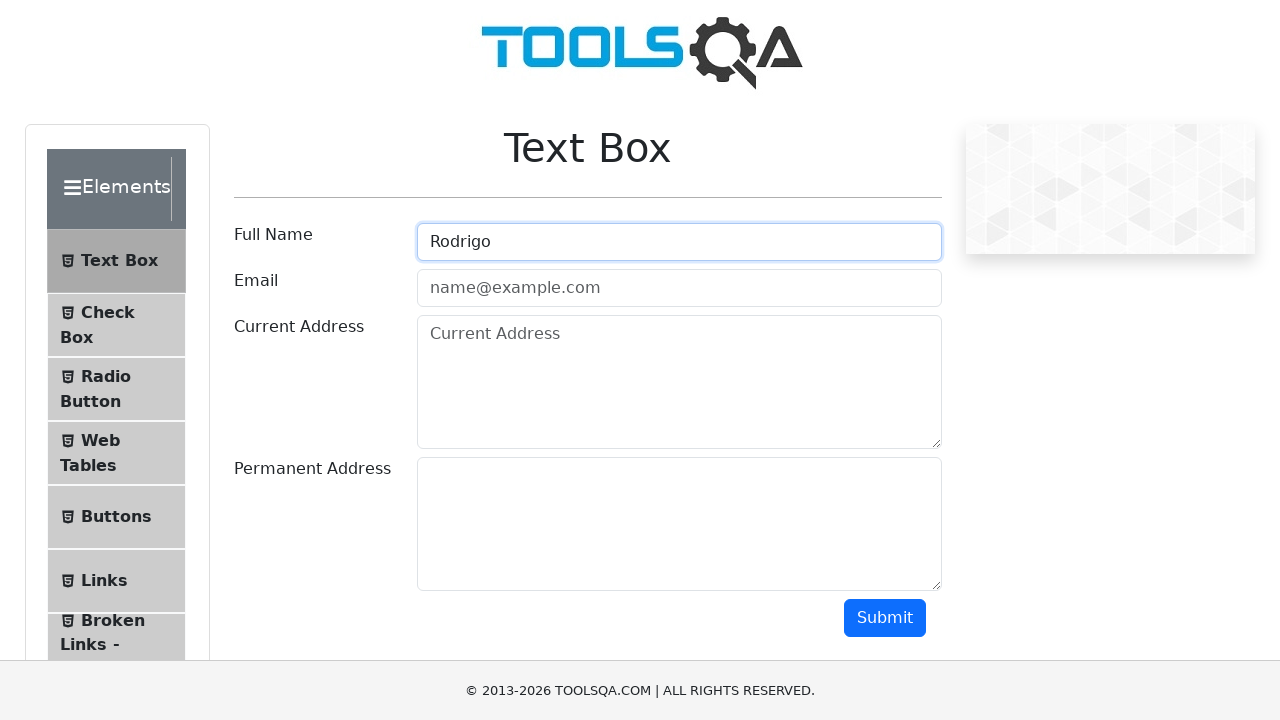

Filled email field with 'sdfsdf@addasd.com' on #userEmail
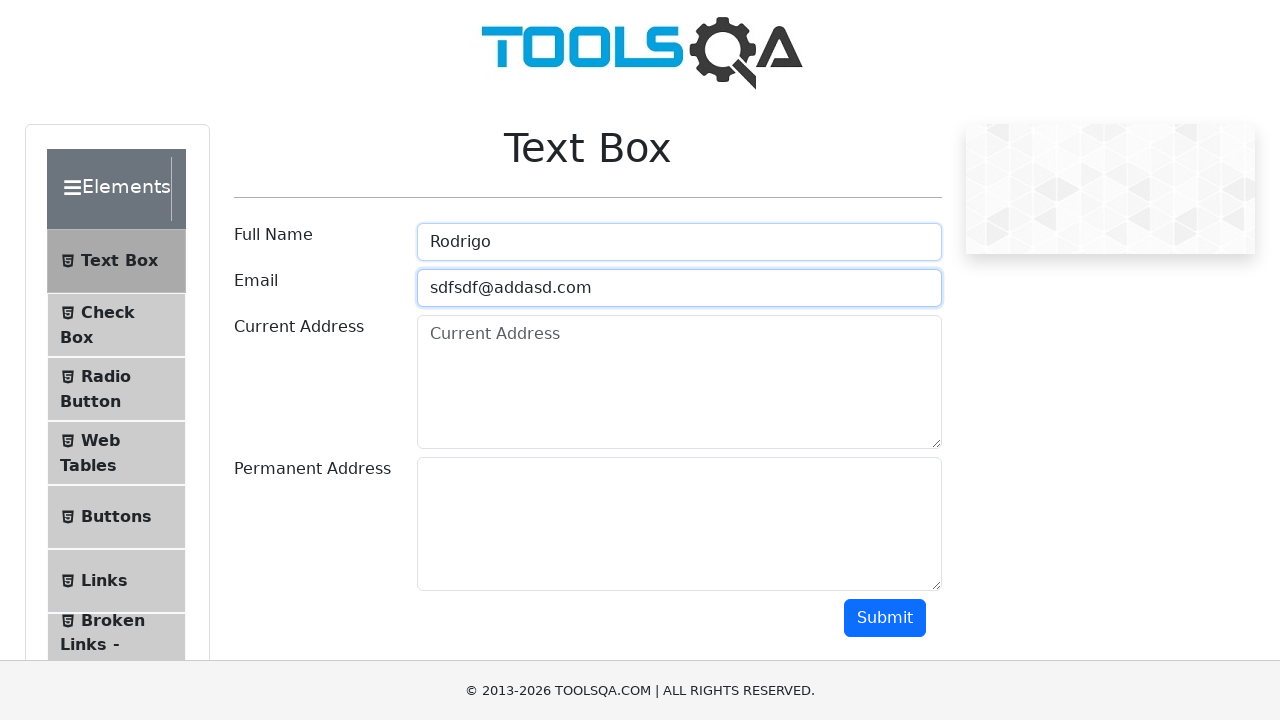

Clicked submit button to submit the form at (885, 618) on #submit
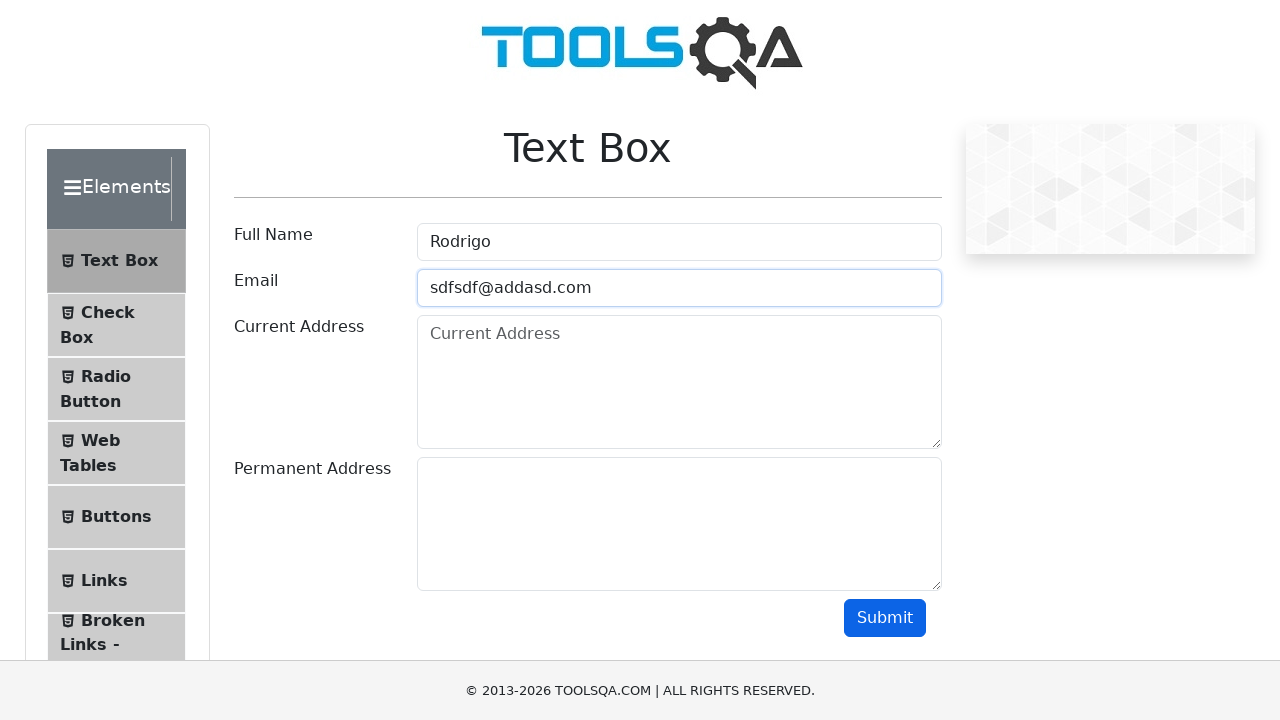

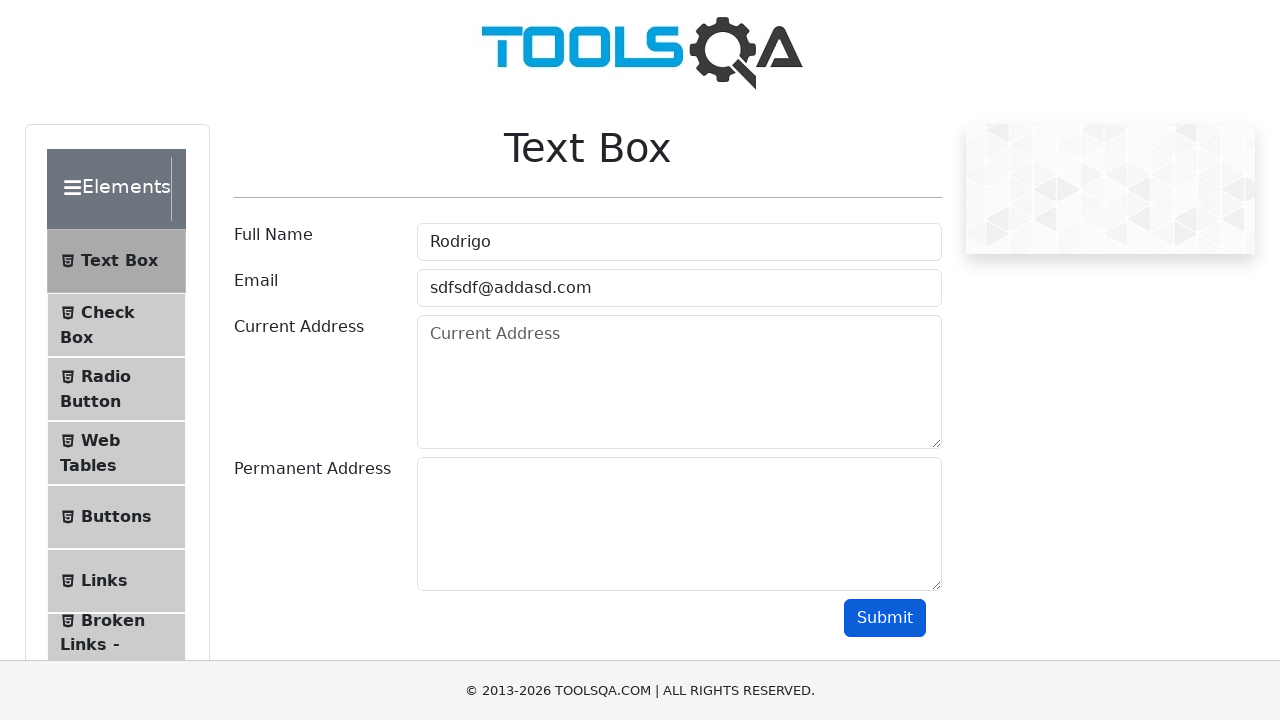